Tests the search functionality on Python.org by entering "pycon" in the search box and submitting the search to verify results are returned.

Starting URL: https://www.python.org

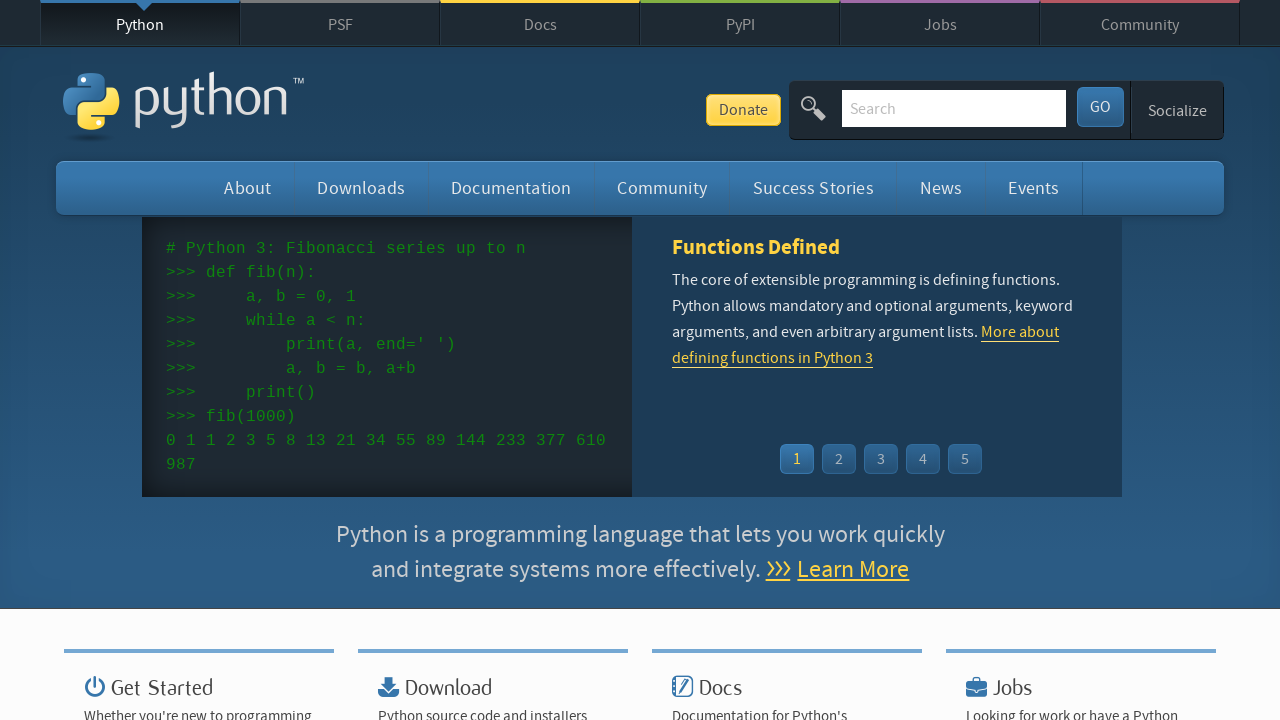

Filled search box with 'pycon' query on input[name='q']
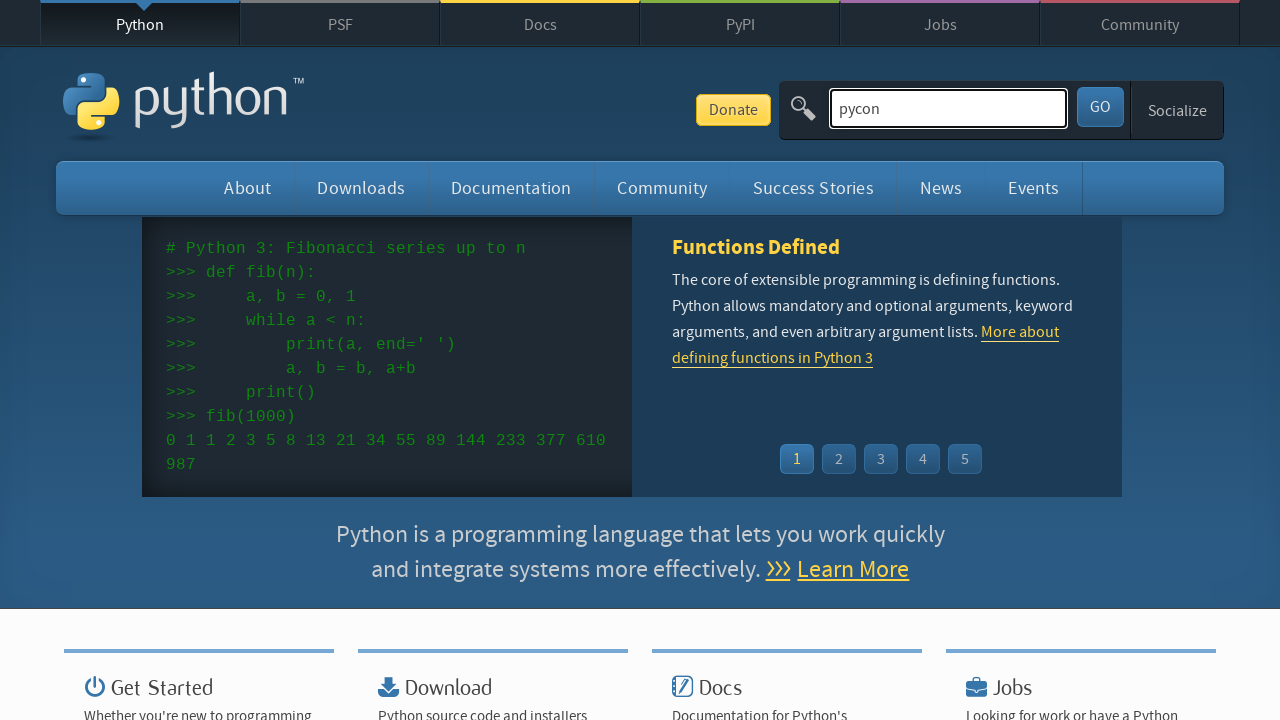

Pressed Enter to submit search query on input[name='q']
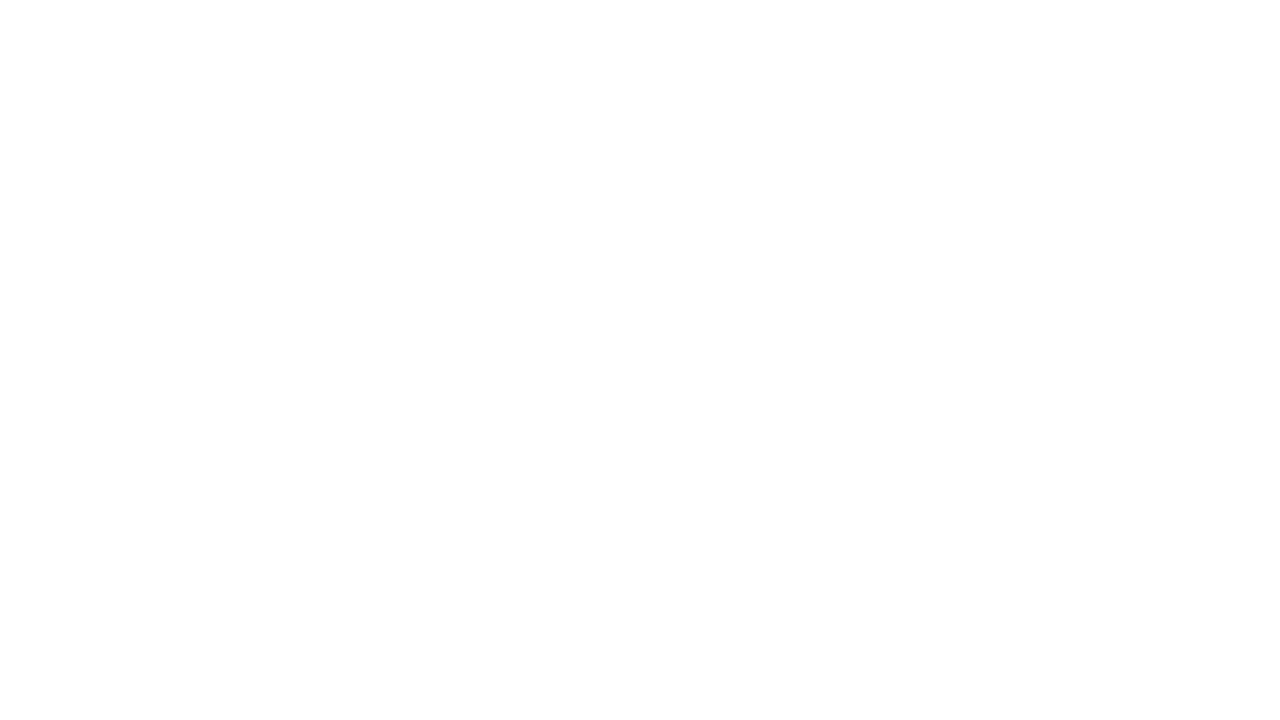

Search results page loaded successfully
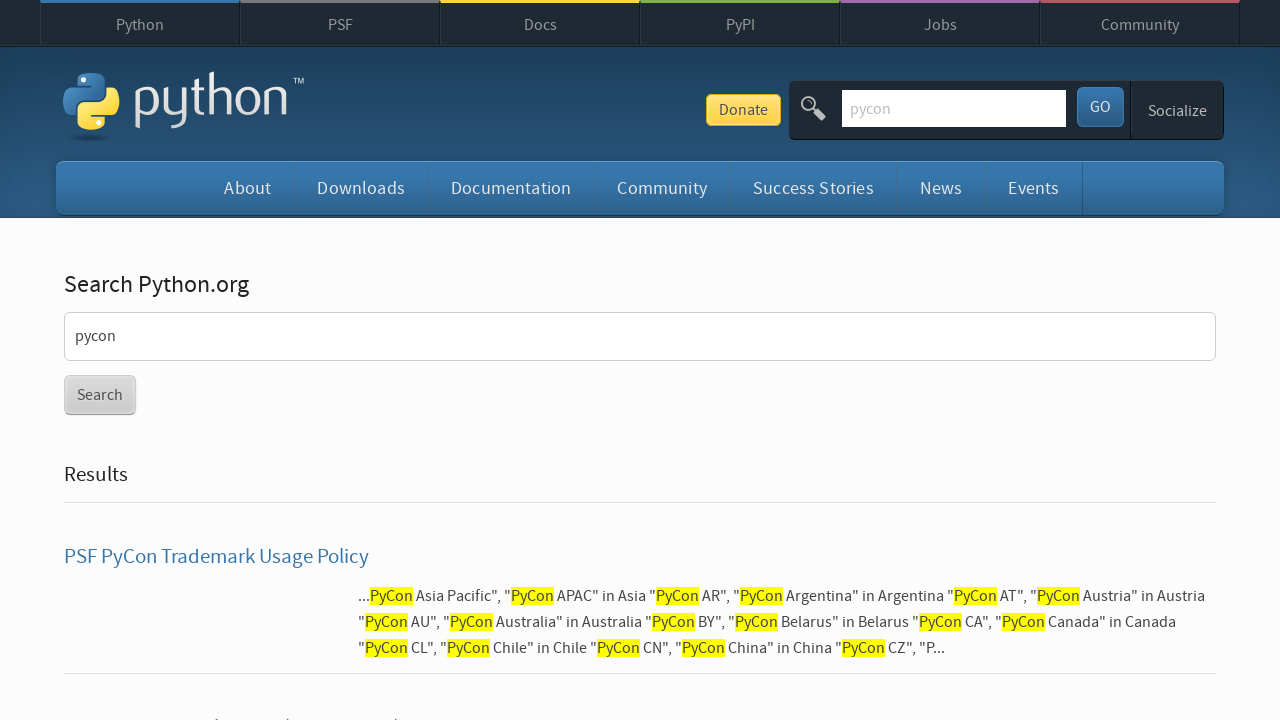

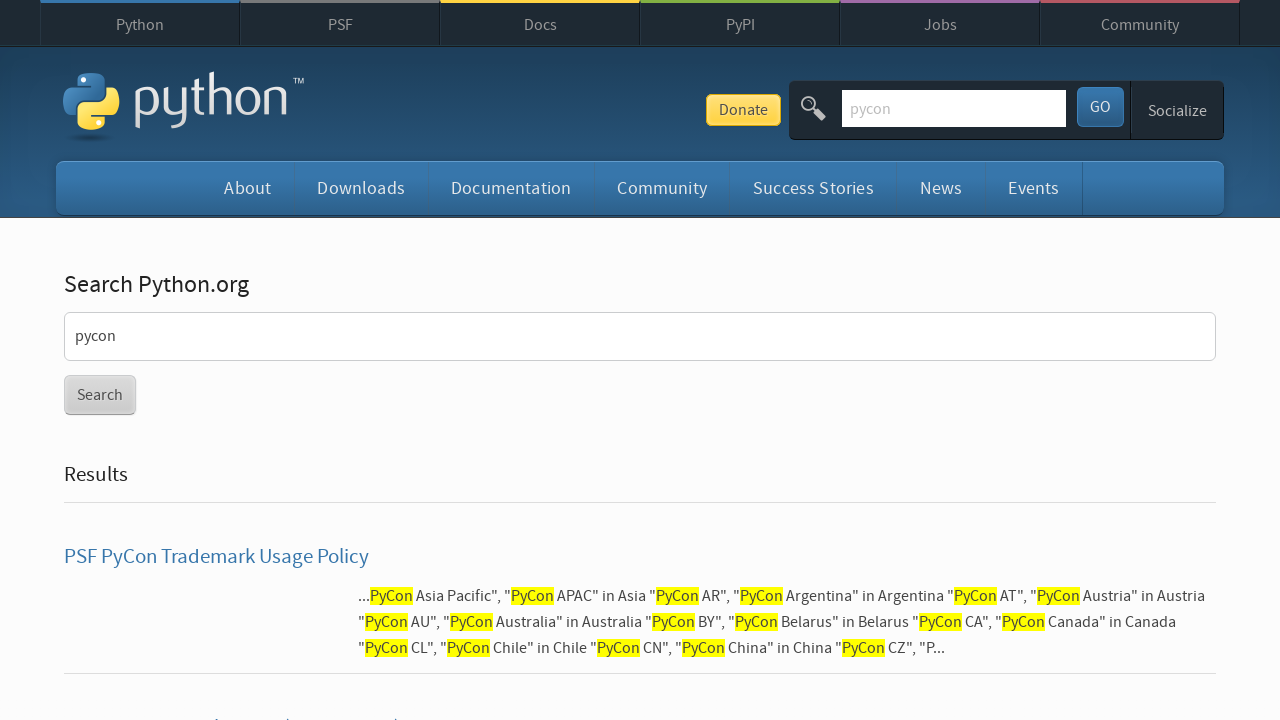